Tests the age form by entering a name and age, submitting the form, and verifying the resulting message

Starting URL: https://kristinek.github.io/site/examples/age.html

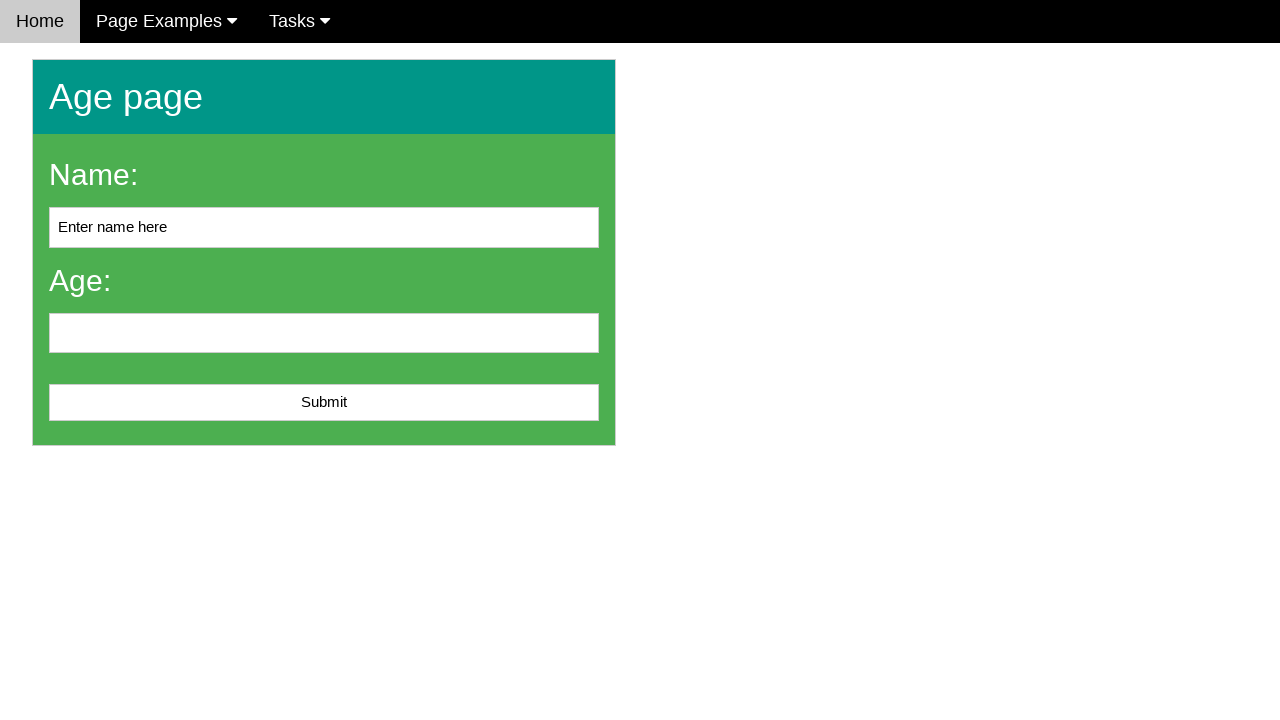

Filled name field with 'John Smith' on #name
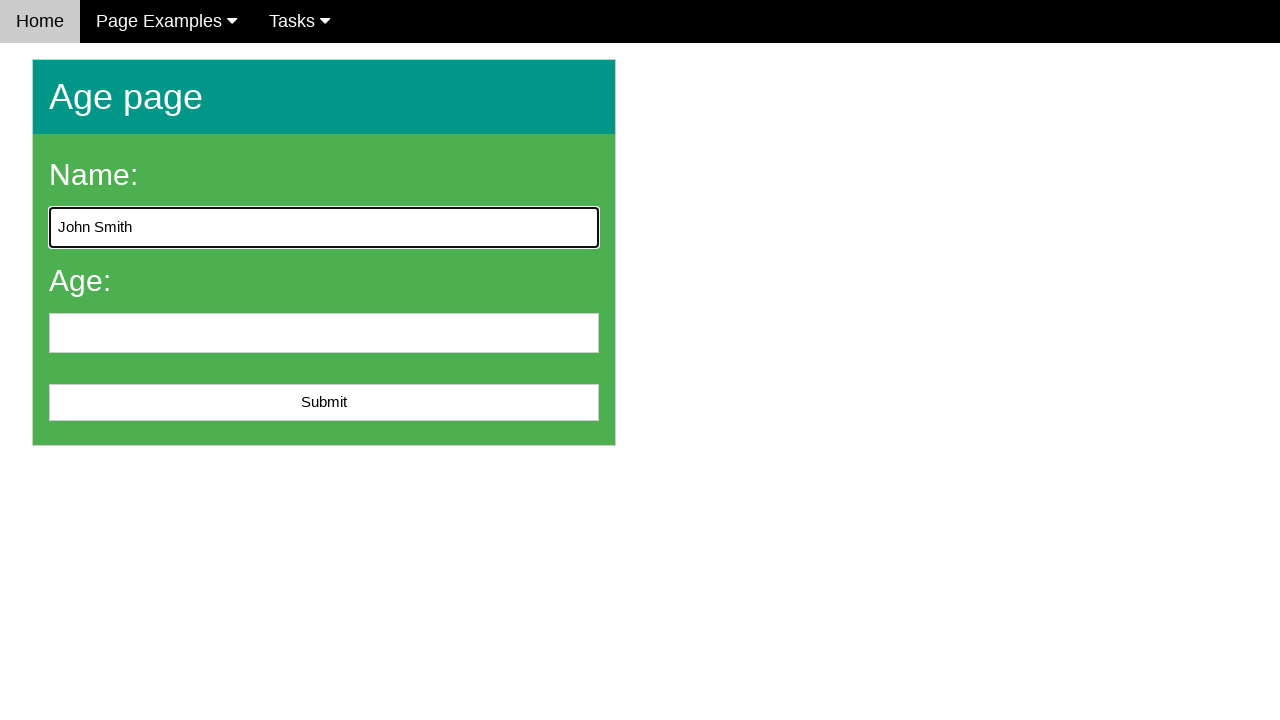

Filled age field with '25' on input[name='age']
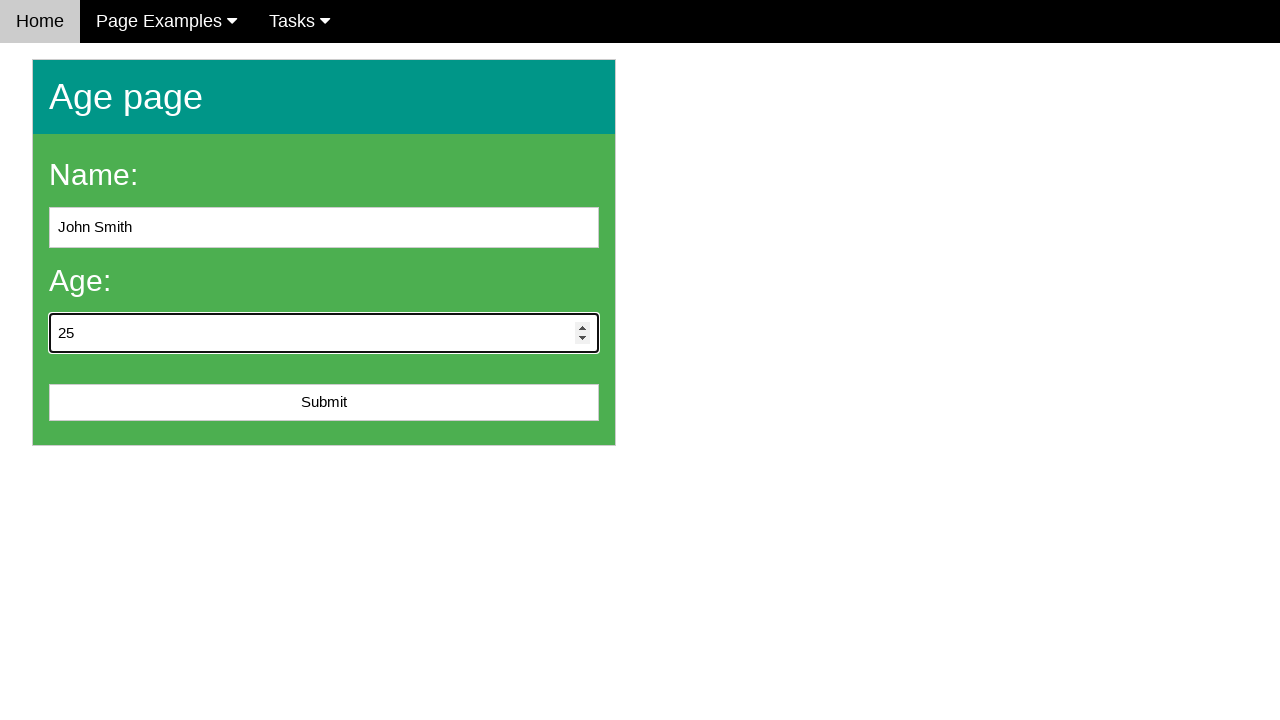

Clicked submit button to submit age form at (324, 403) on #submit
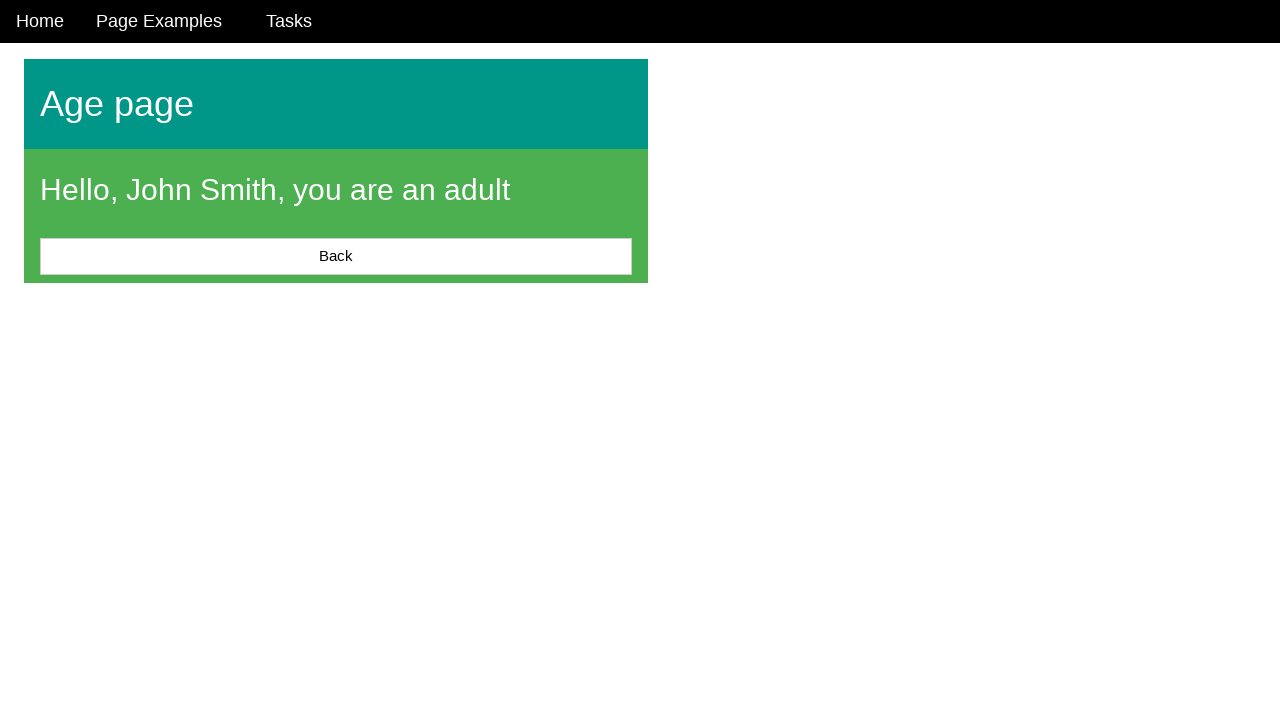

Verified that result message is visible
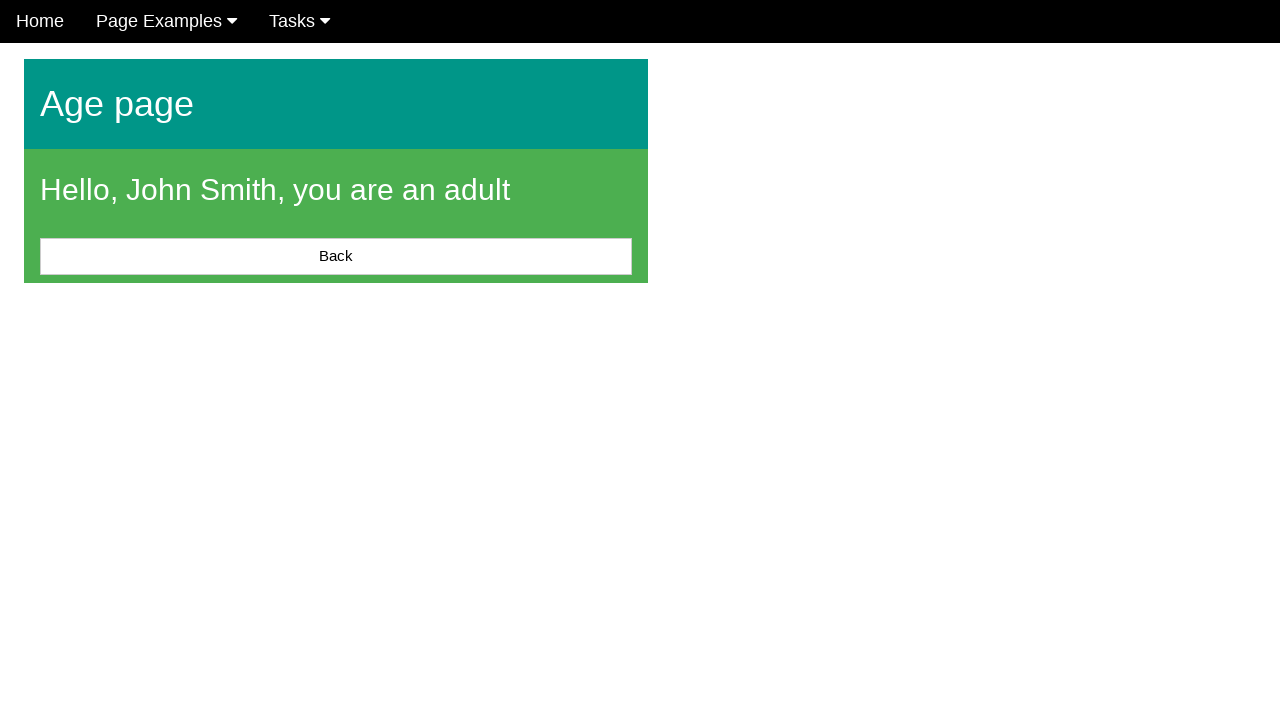

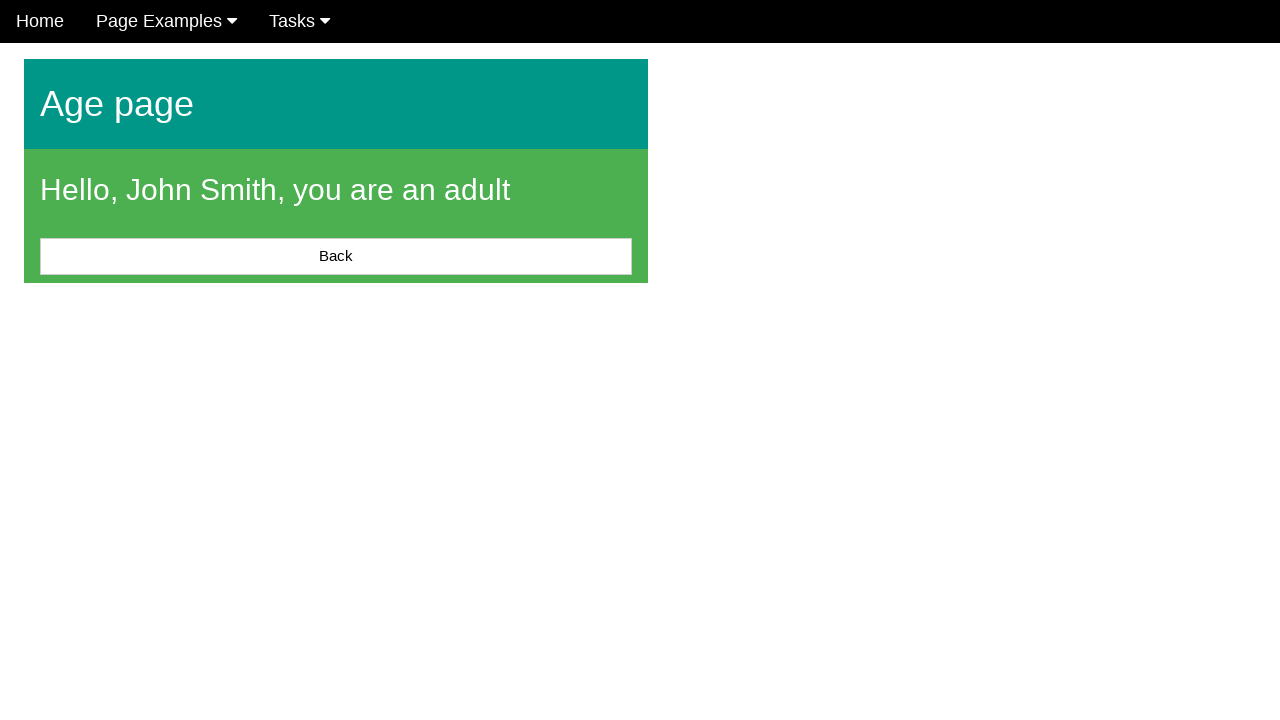